Tests web table functionality by navigating to the Web Tables section, adding a new record with user information, editing the salary field of the added record, and then deleting the record

Starting URL: https://demoqa.com/elements

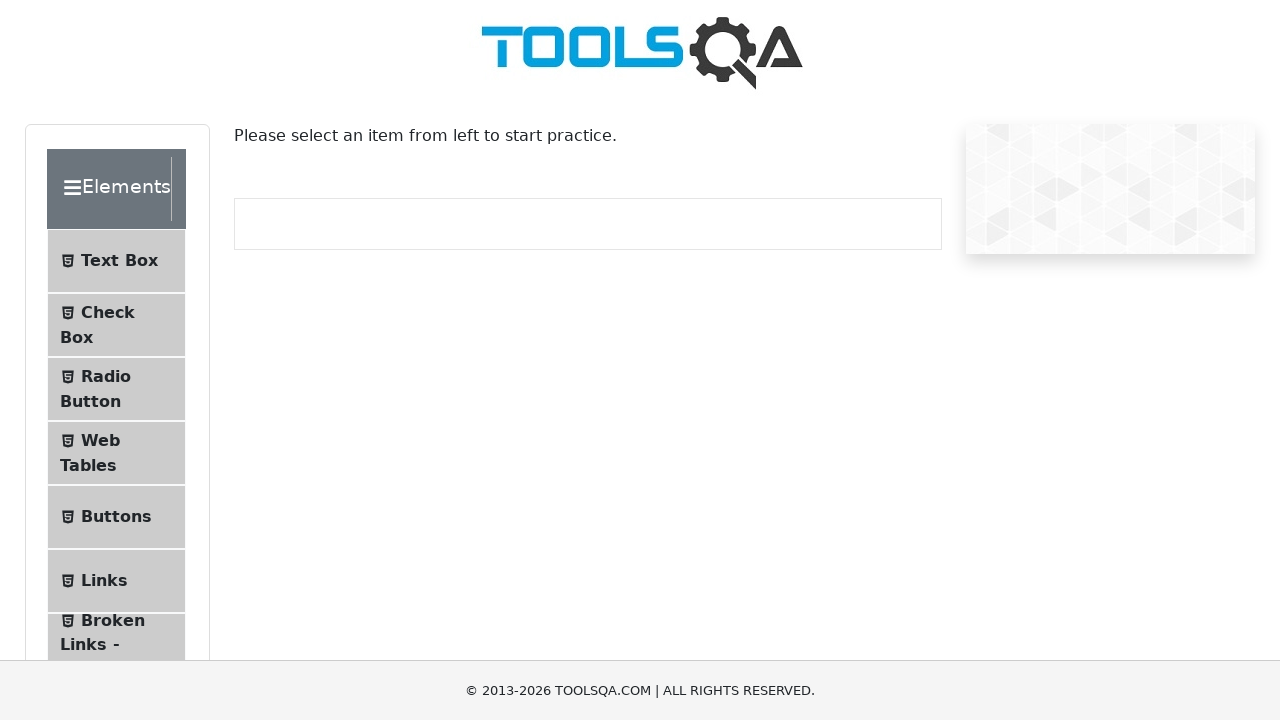

Clicked on Web Tables menu item at (100, 440) on xpath=//span[normalize-space()='Web Tables']
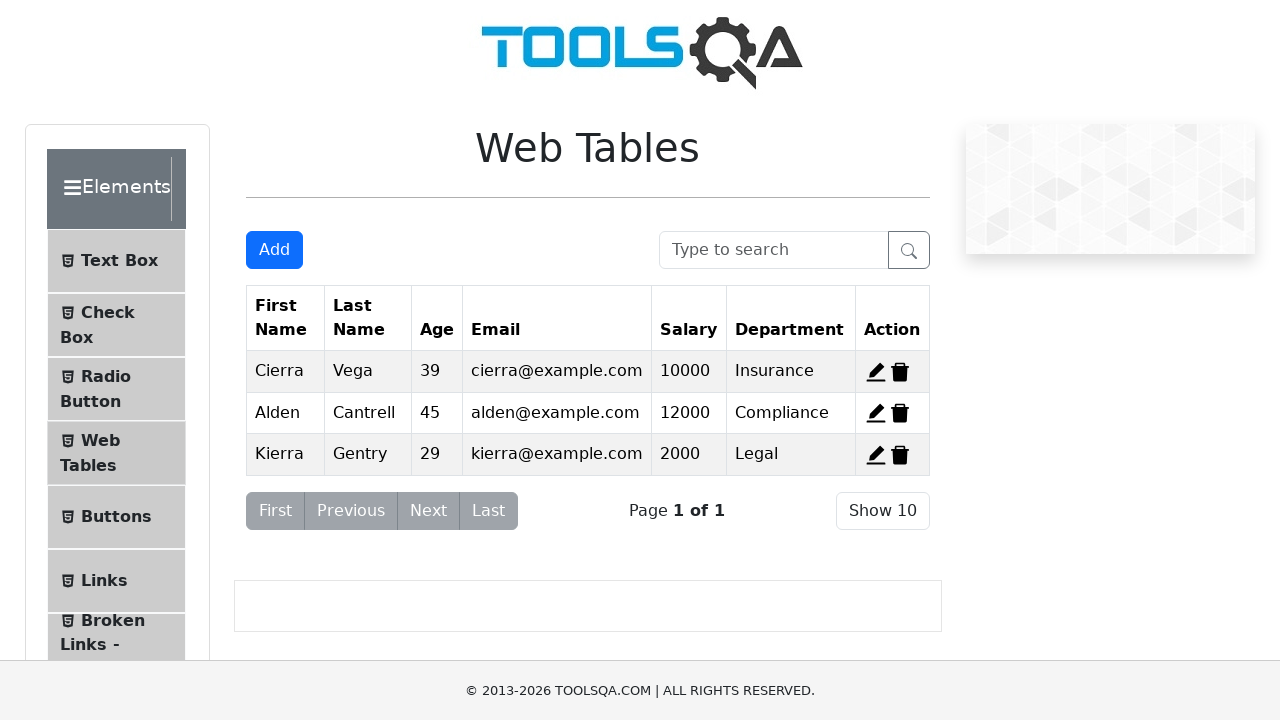

Clicked Add button to open new record form at (274, 250) on xpath=//button[@id='addNewRecordButton']
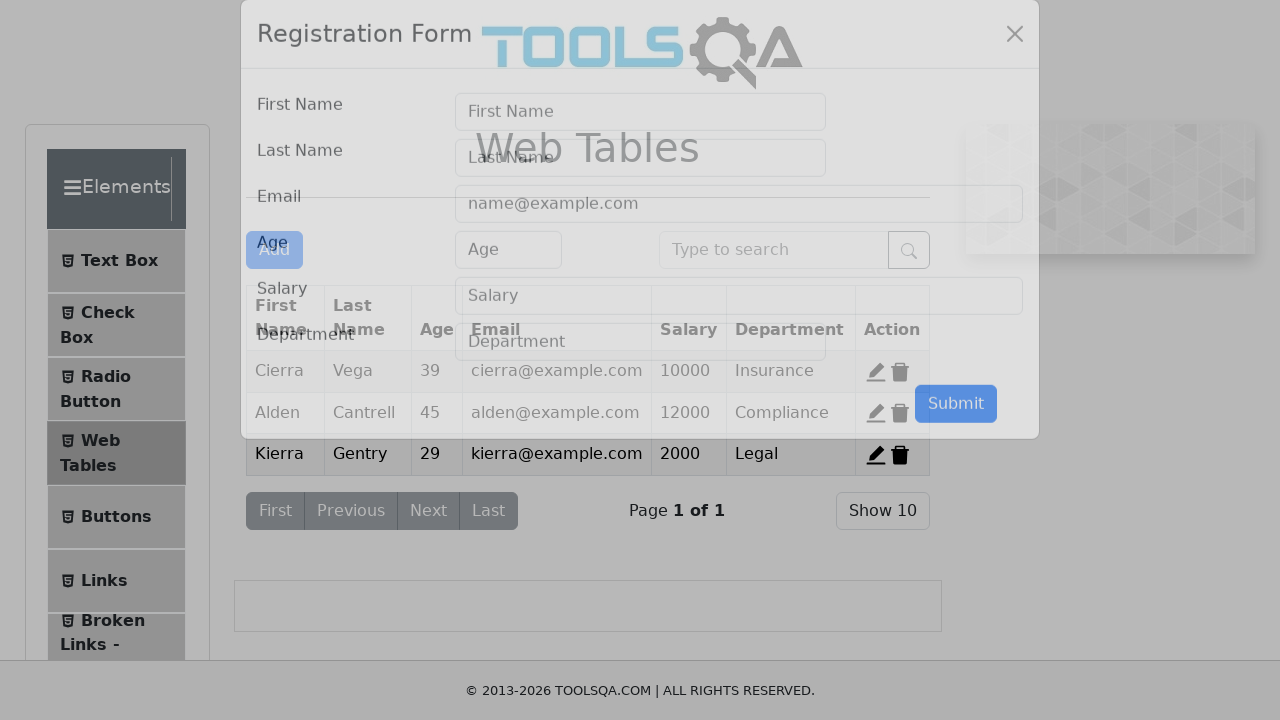

Filled firstName field with 'md' on //input[@id='firstName']
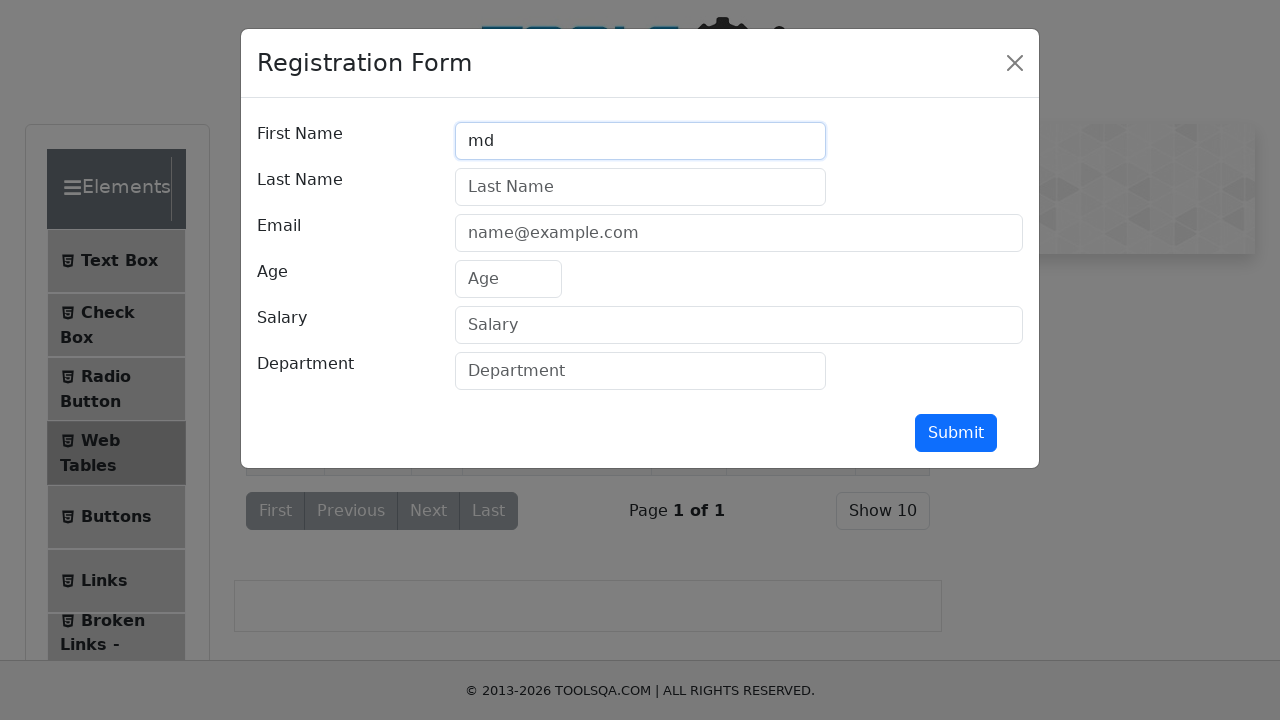

Filled lastName field with 'rat' on //input[@id='lastName']
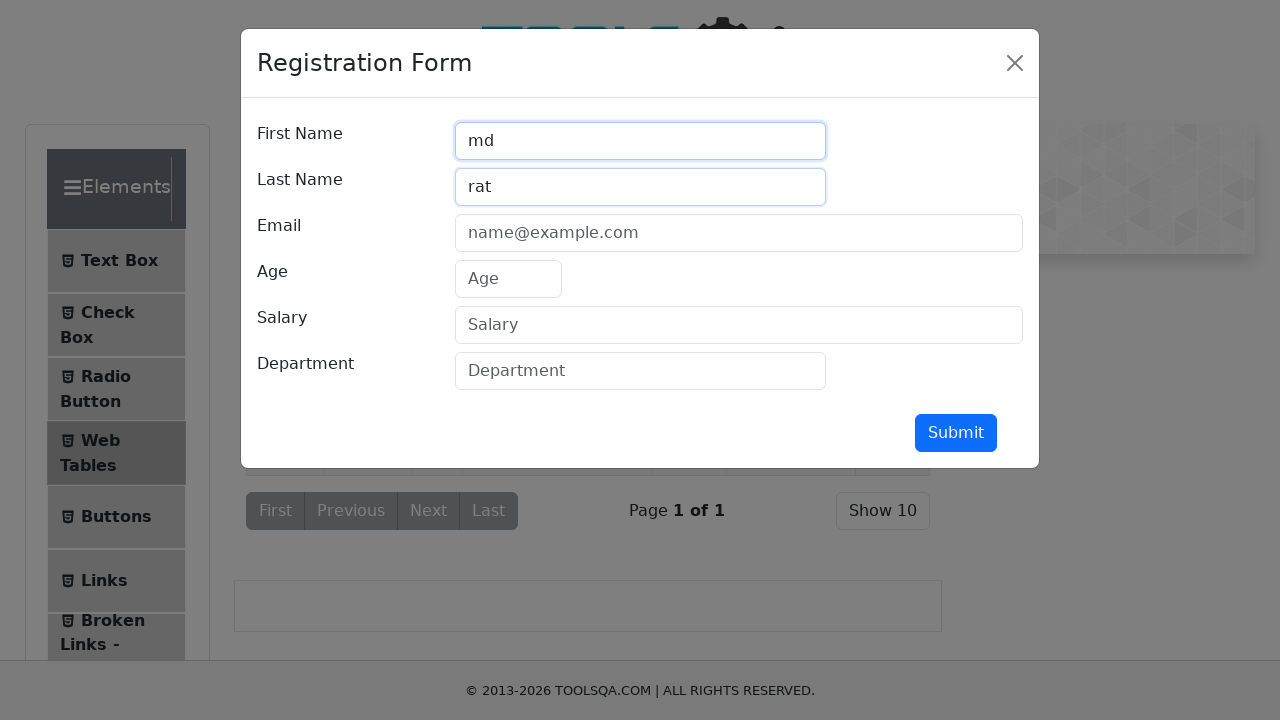

Filled userEmail field with 'rat@gmail.com' on //input[@id='userEmail']
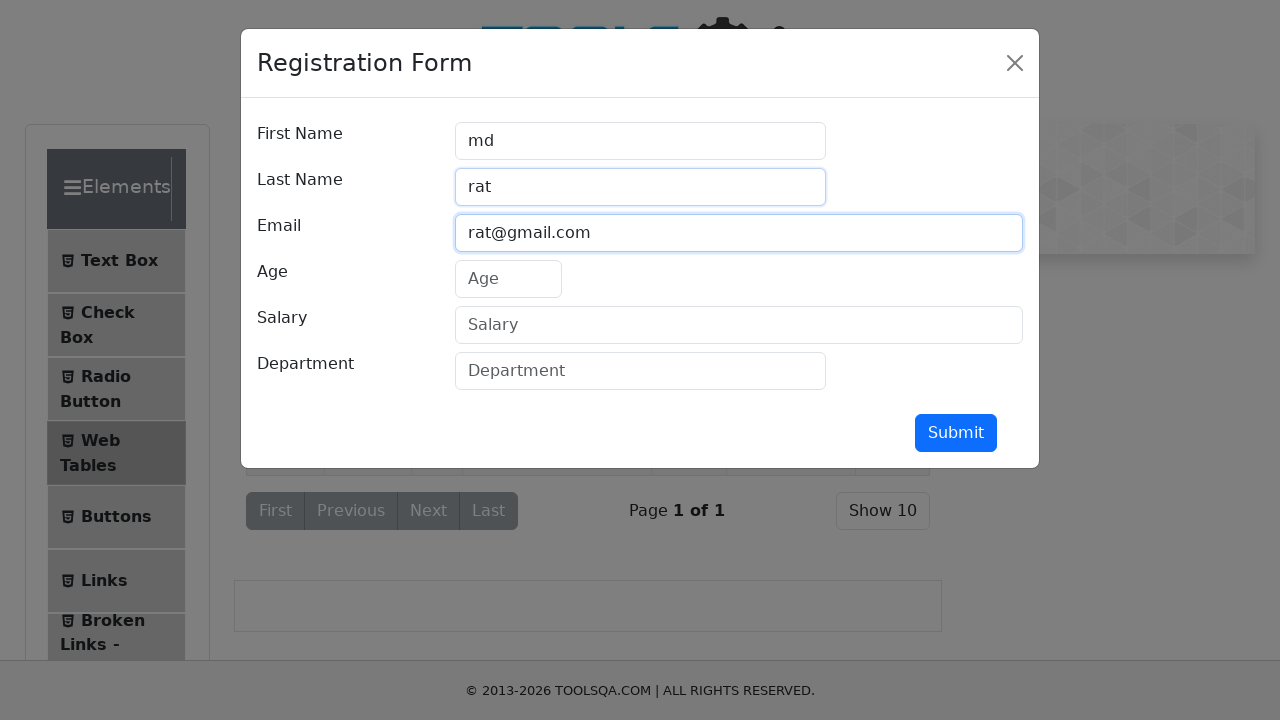

Filled age field with '40' on //input[@id='age']
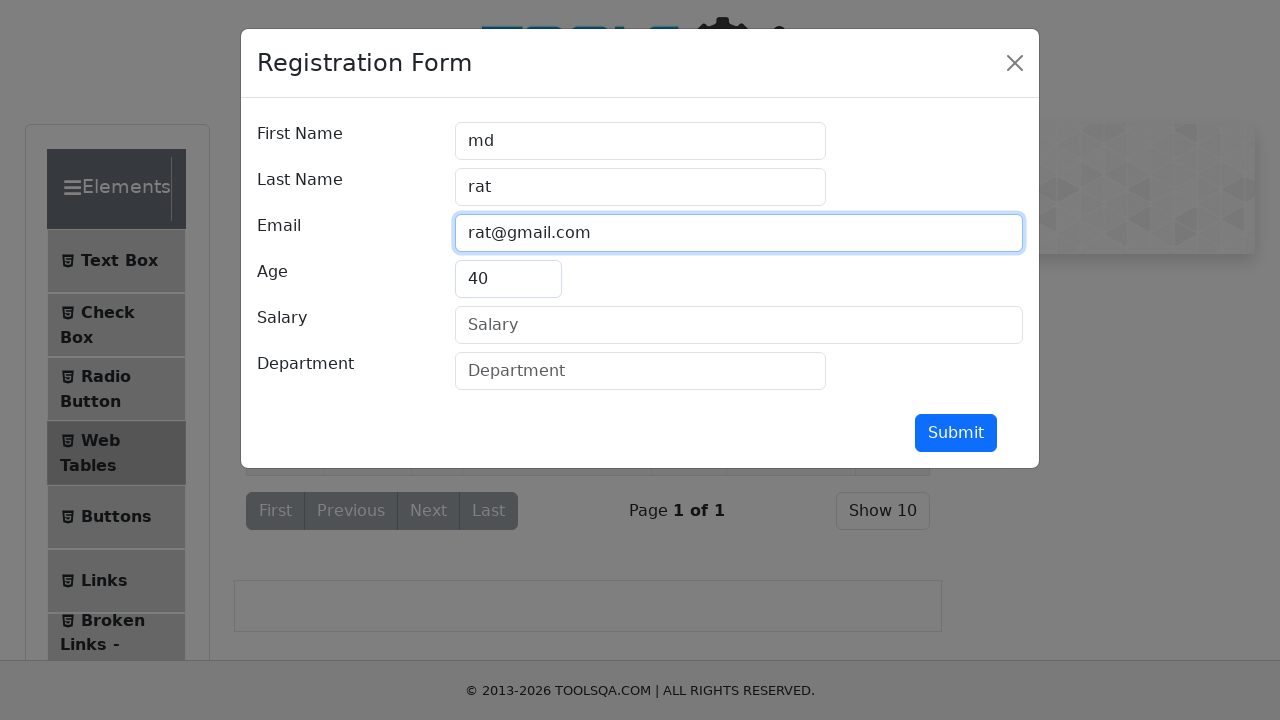

Filled salary field with '20000' on //input[@id='salary']
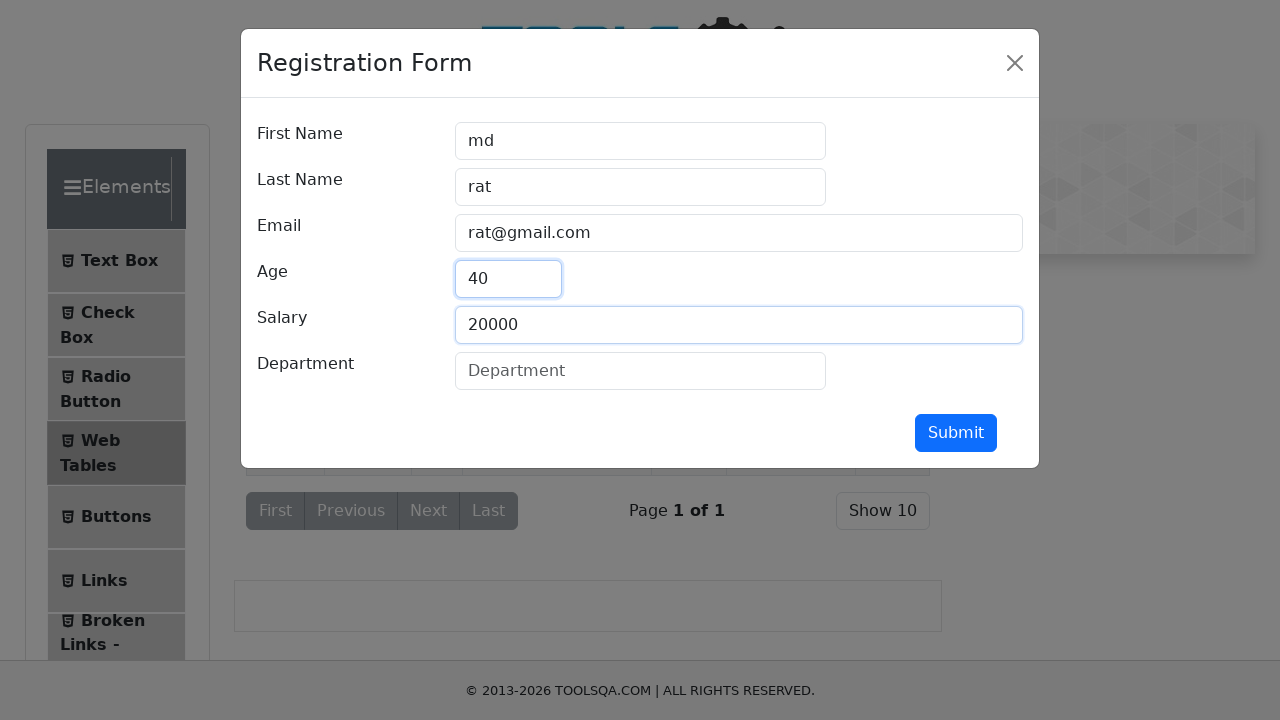

Filled department field with 'HR' on //input[@id='department']
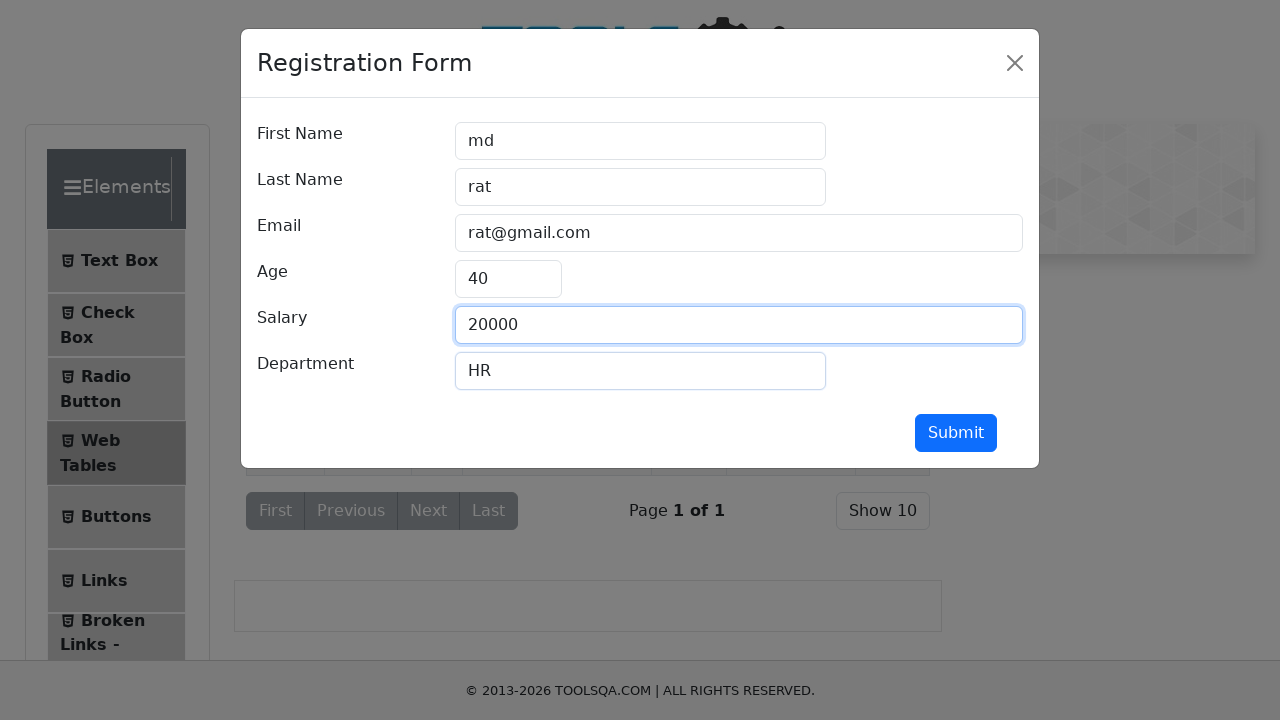

Submitted new record form at (956, 433) on xpath=//button[@id='submit']
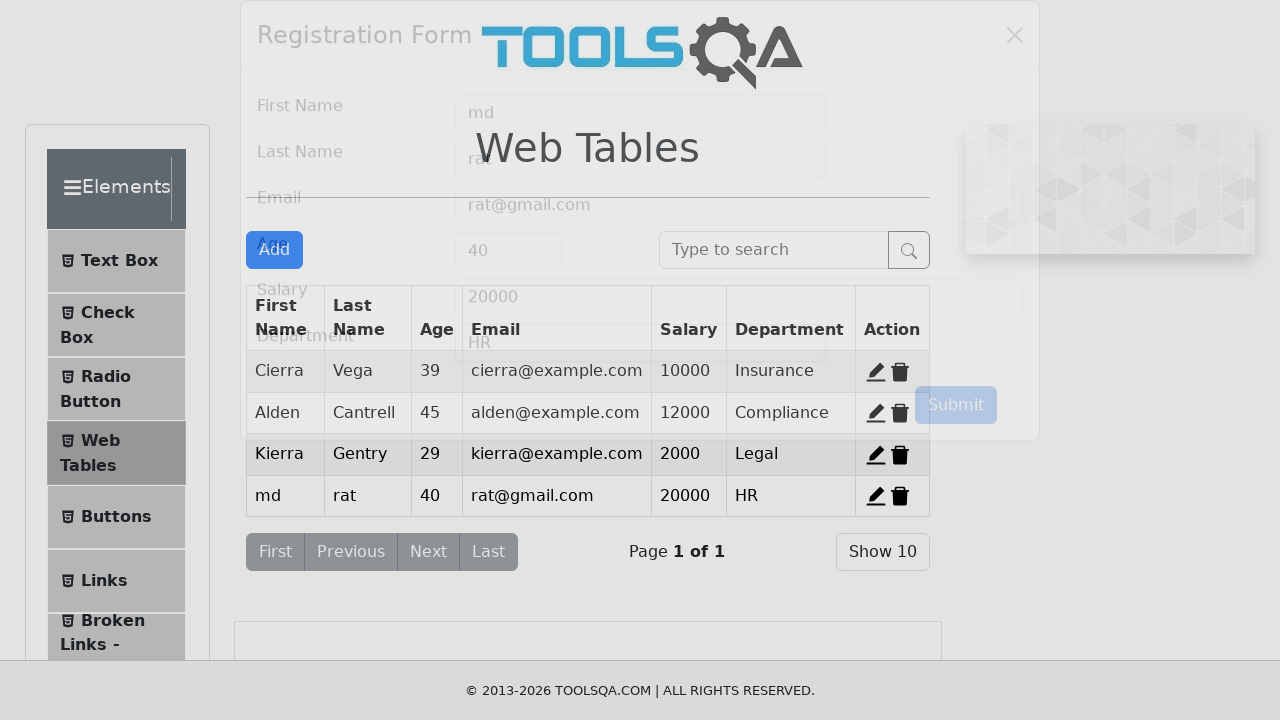

Waited for new record to be added to table
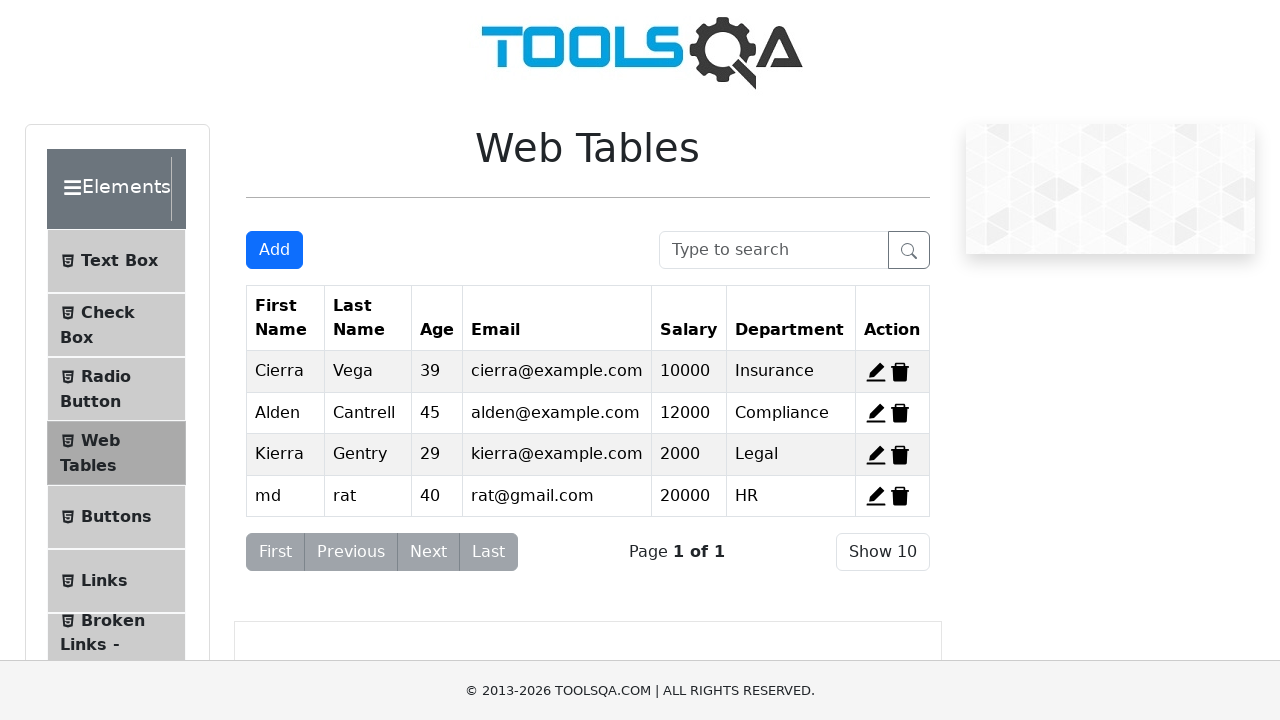

Clicked edit button for the newly added record at (876, 496) on xpath=//div[@class='action-buttons']//span[@id='edit-record-4']
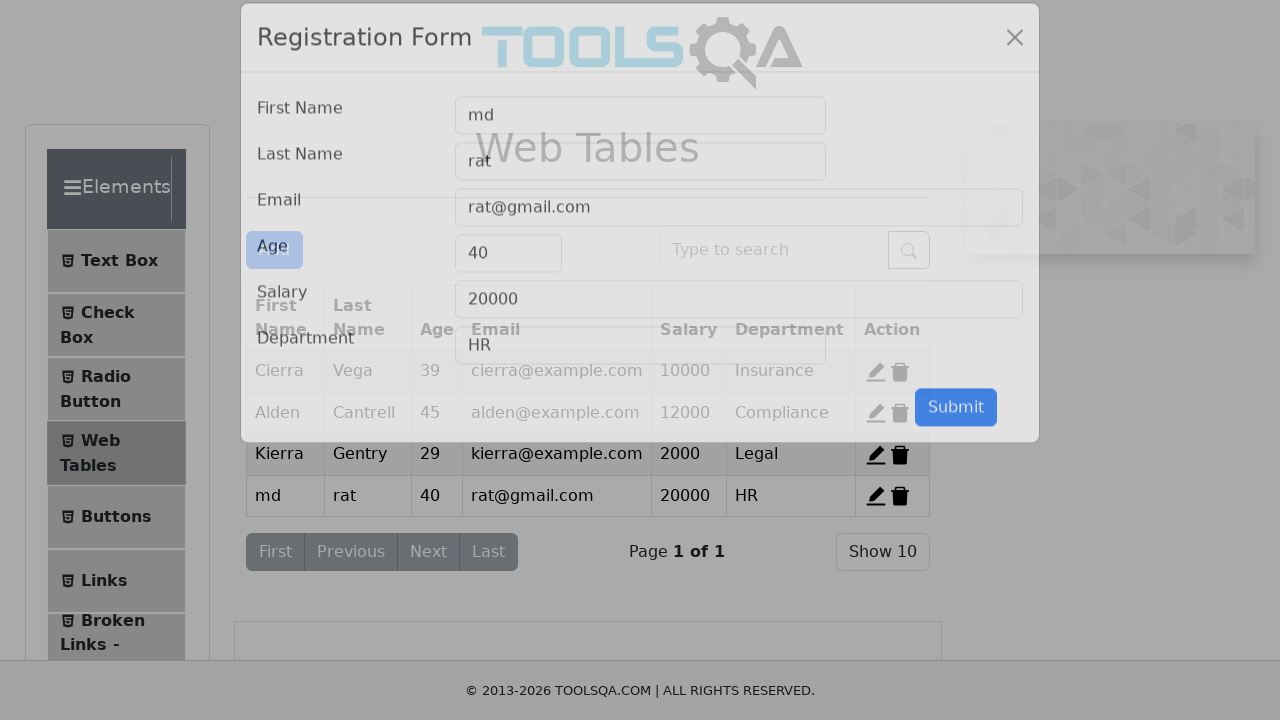

Cleared salary field on xpath=//input[@id='salary']
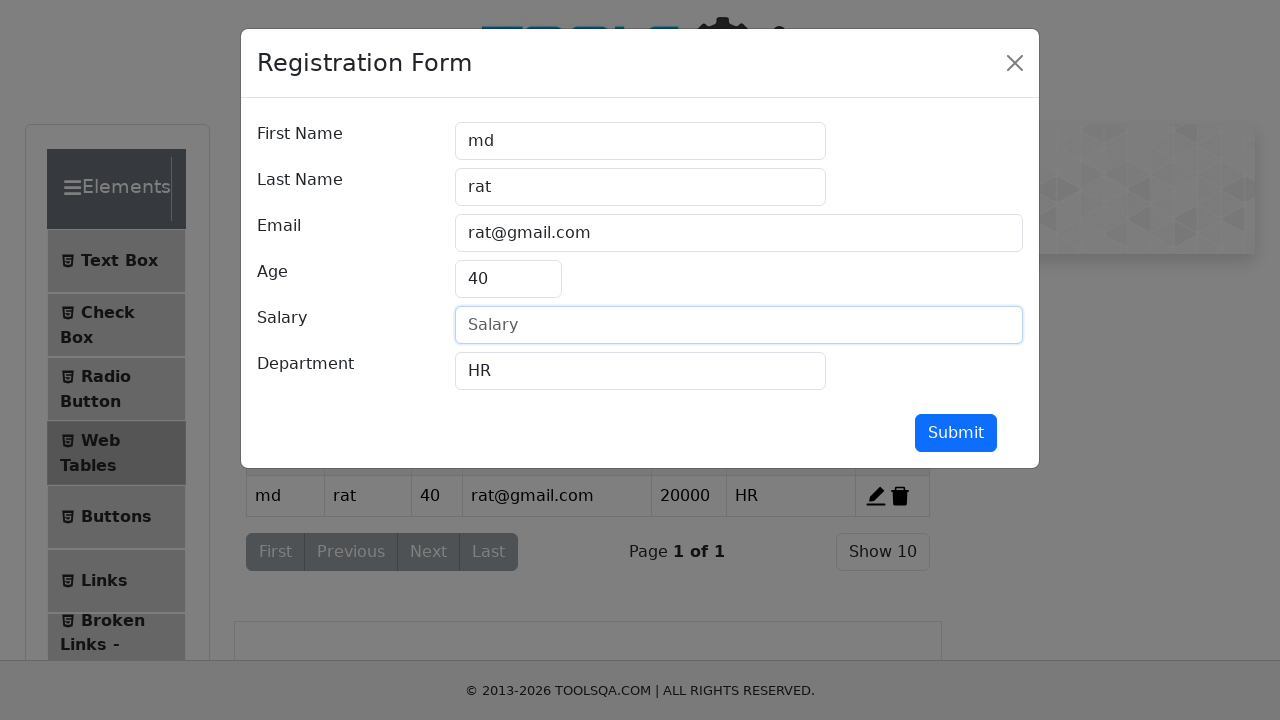

Filled salary field with '40000' on xpath=//input[@id='salary']
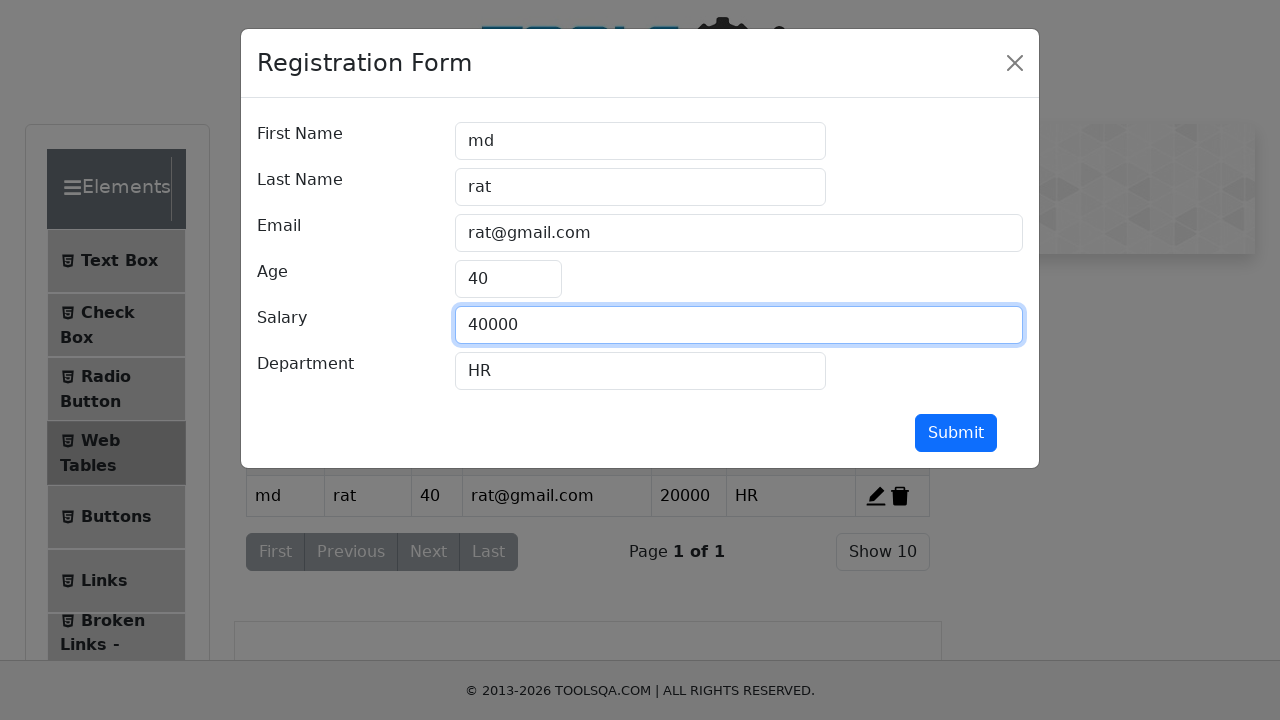

Submitted edited record with updated salary at (956, 433) on xpath=//button[@id='submit']
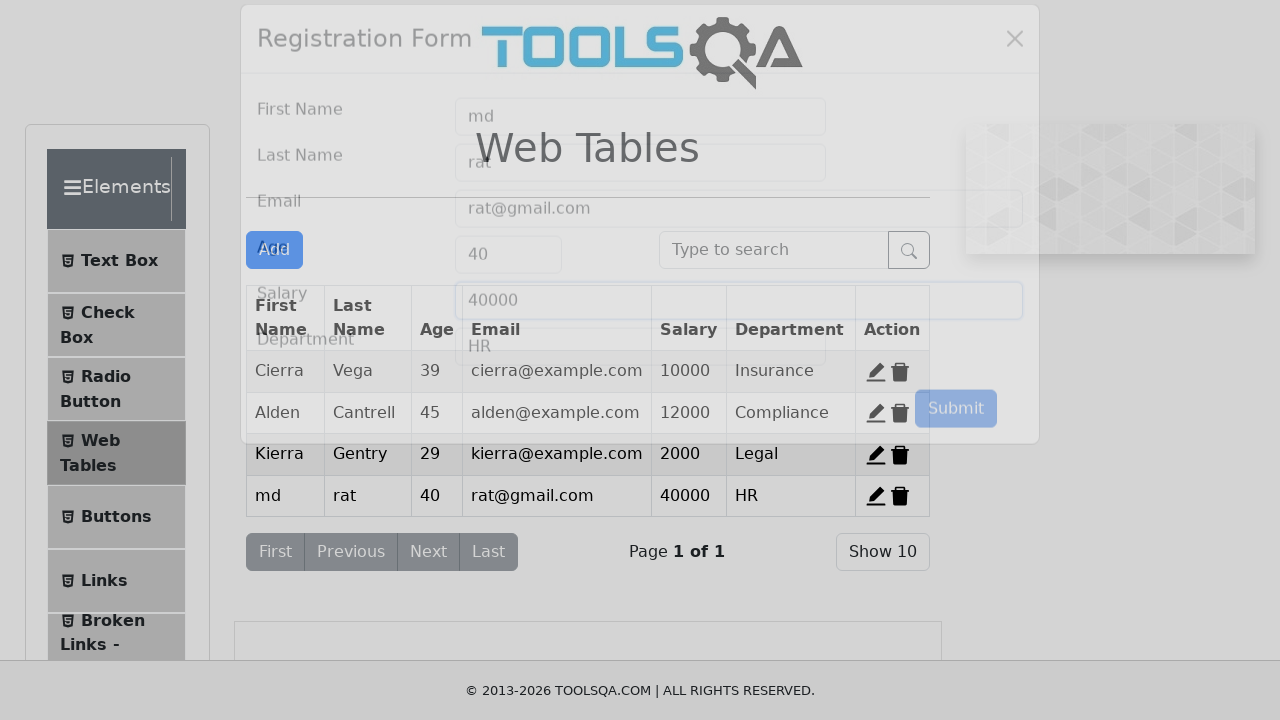

Waited for salary update to complete
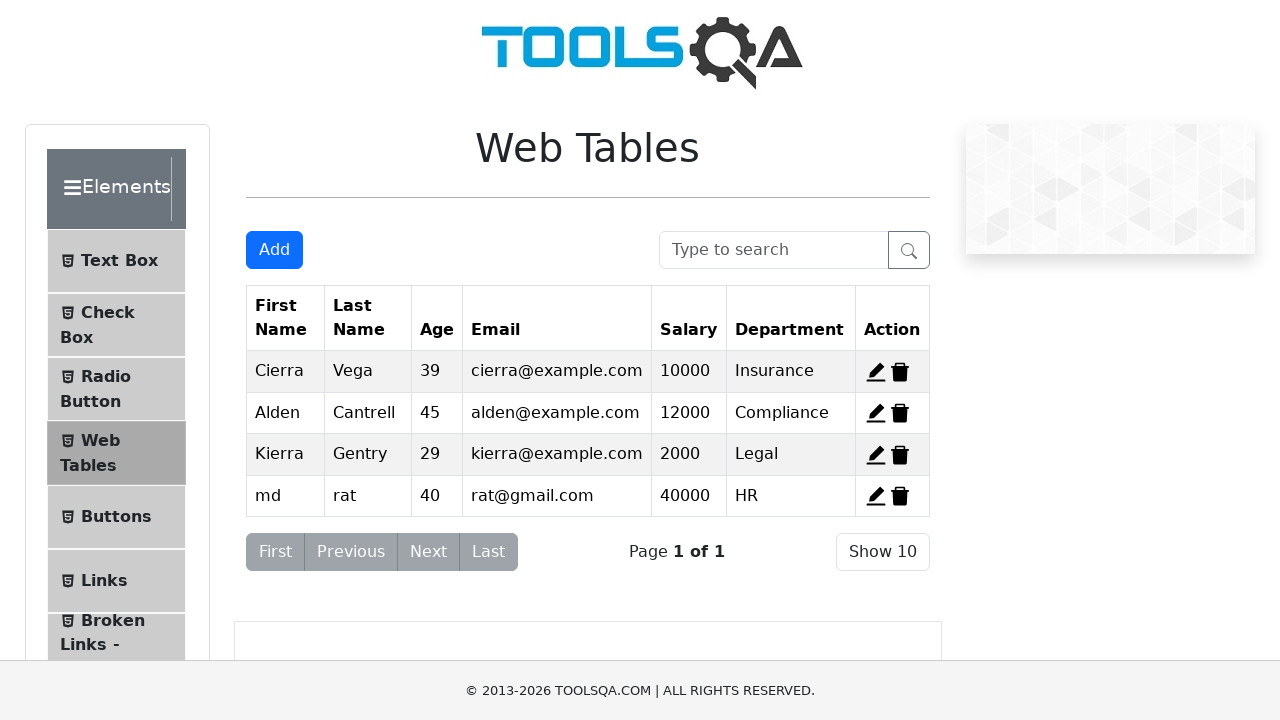

Clicked delete button to remove the record at (900, 496) on xpath=//div[@class='action-buttons']//span[@id='delete-record-4']
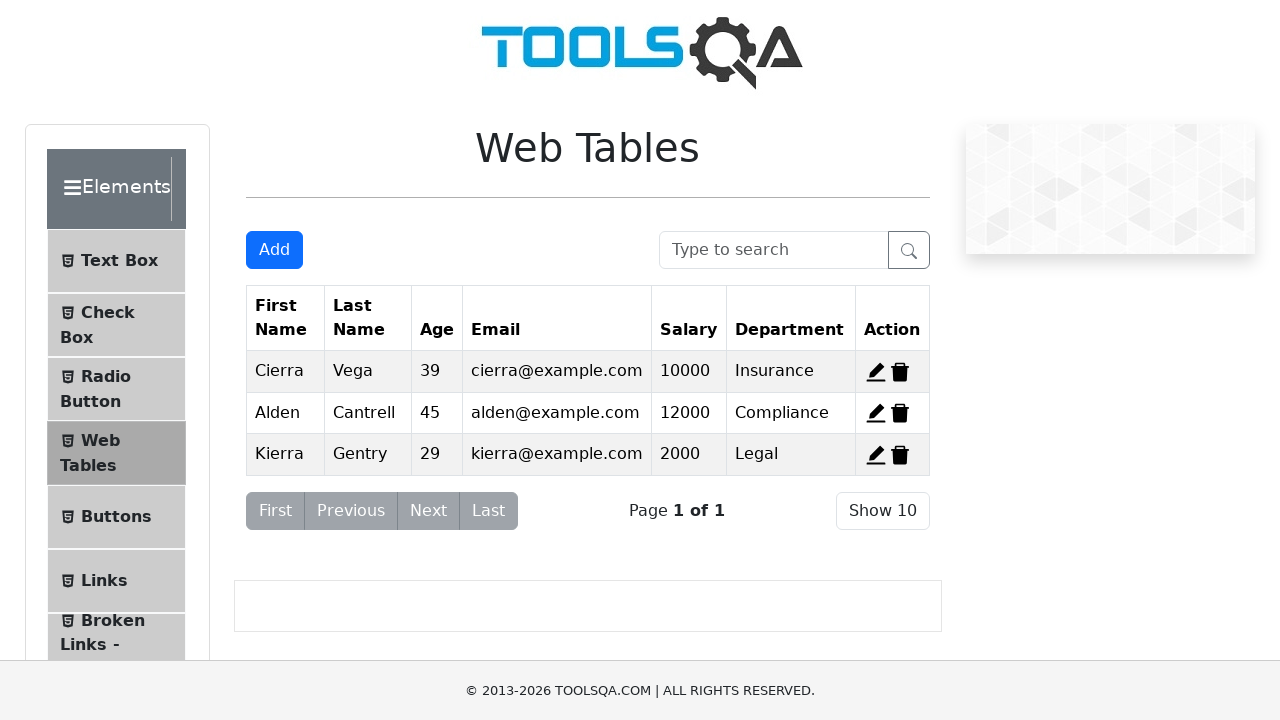

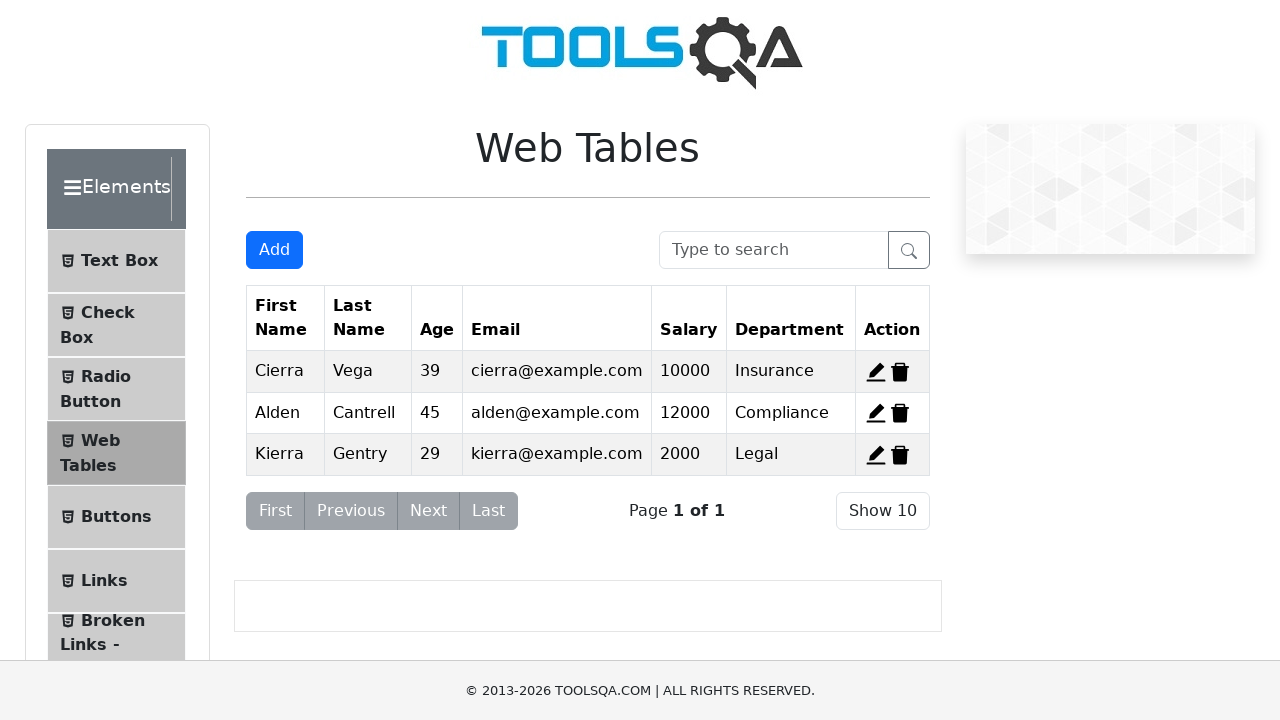